Tests checkbox functionality by toggling checkbox states and verifying their selection status

Starting URL: http://the-internet.herokuapp.com/checkboxes

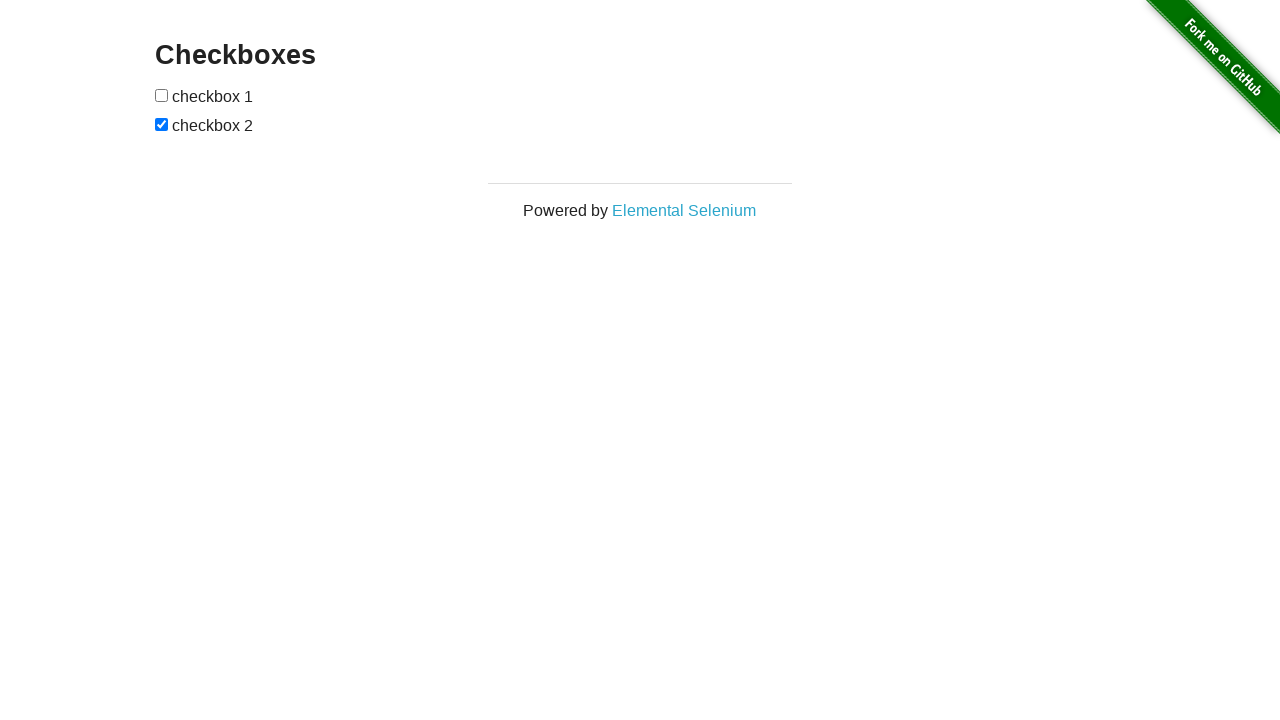

Located first checkbox element
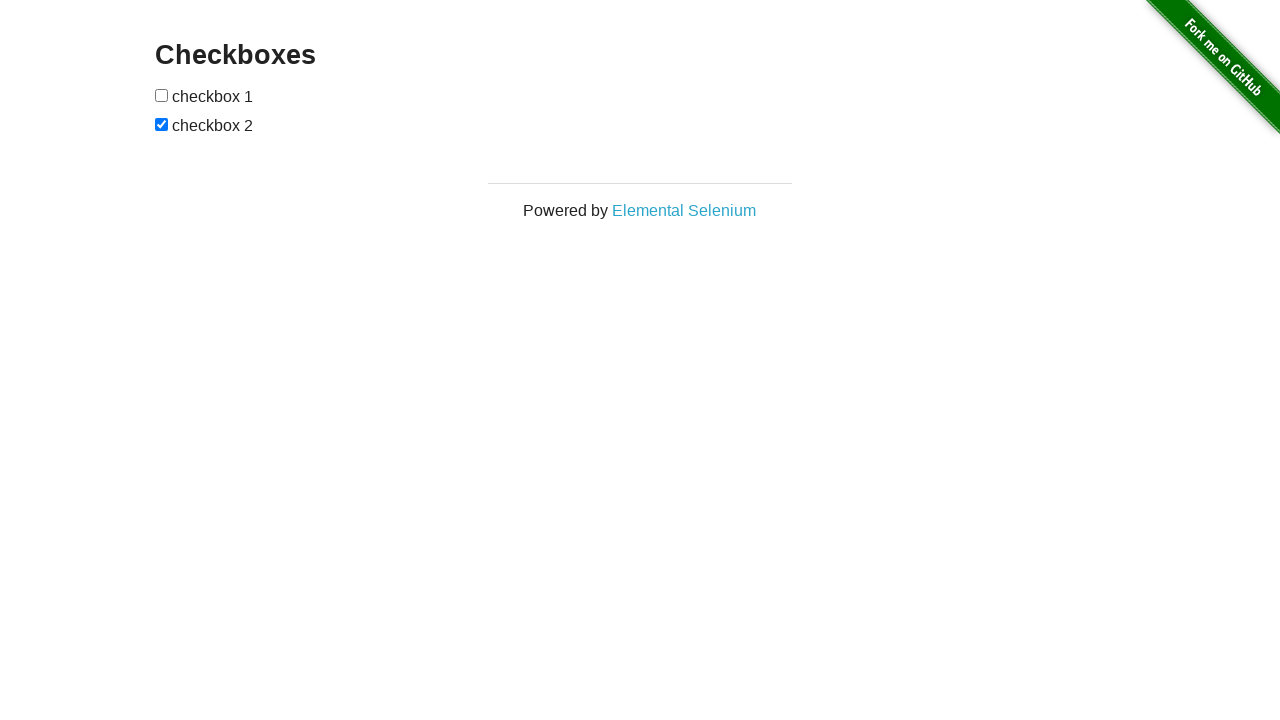

Located second checkbox element
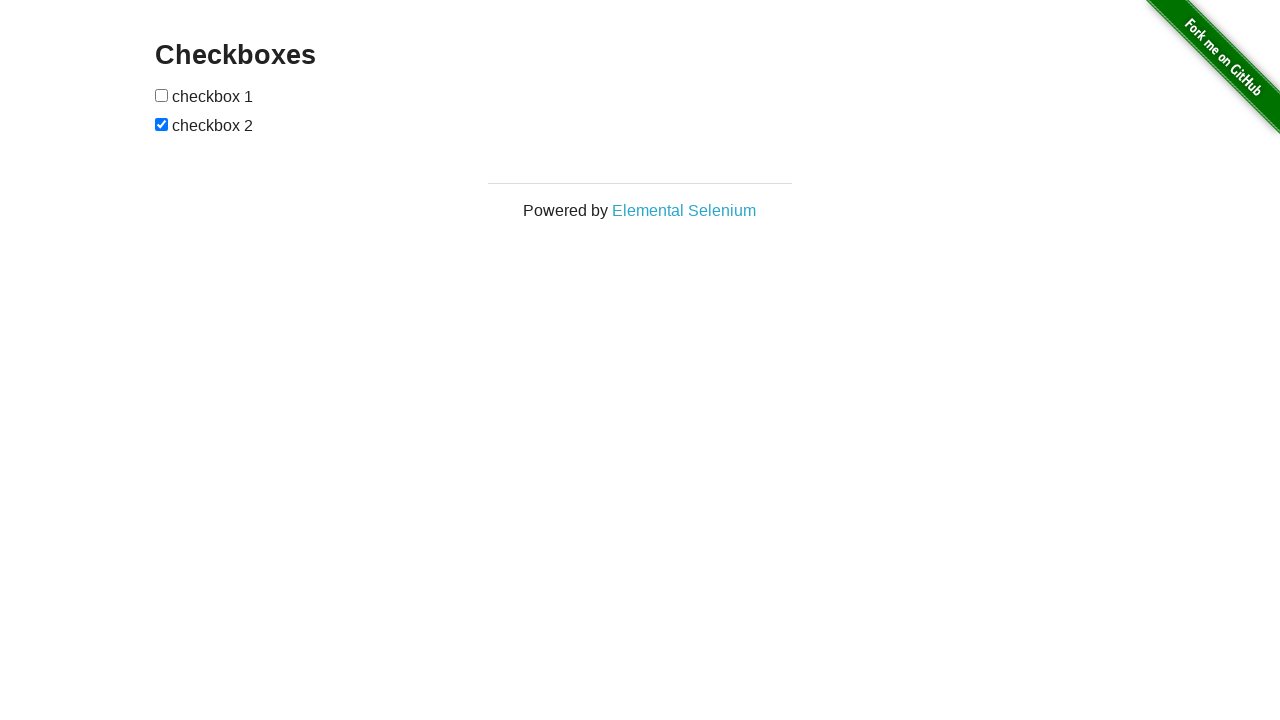

Clicked first checkbox to select it at (162, 95) on xpath=//input[1]
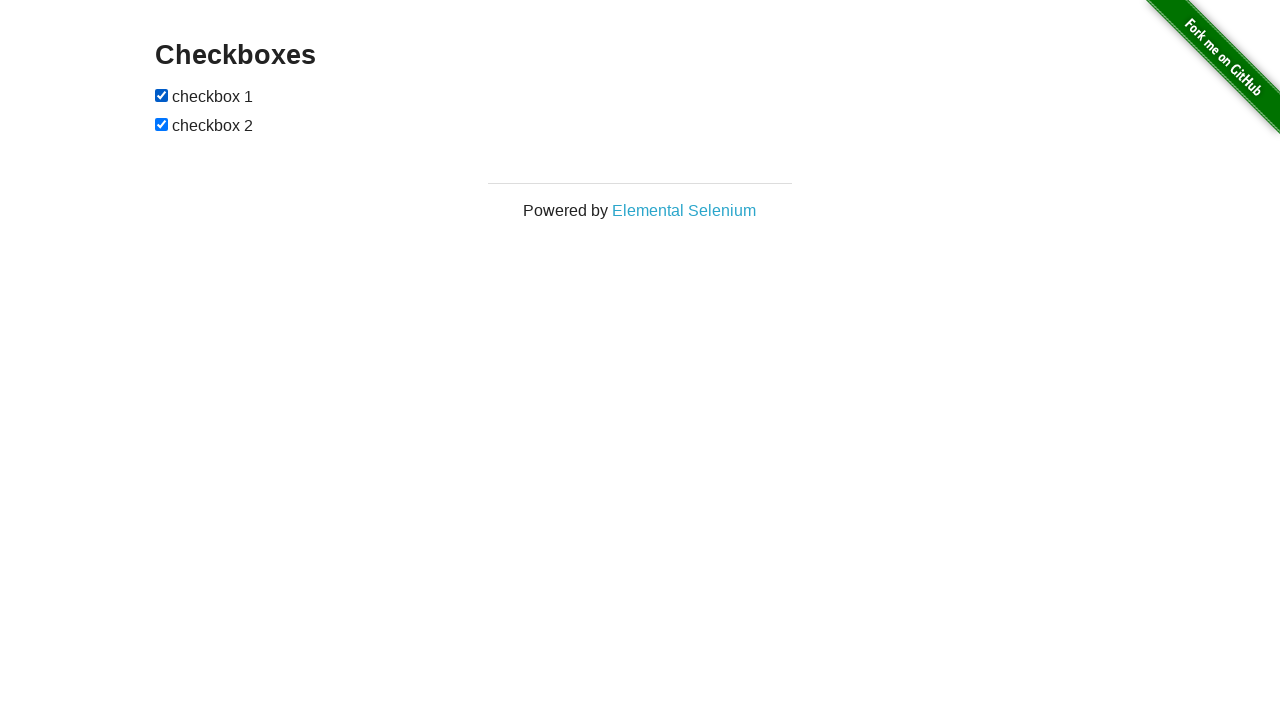

Clicked second checkbox to uncheck it at (162, 124) on xpath=//input[2]
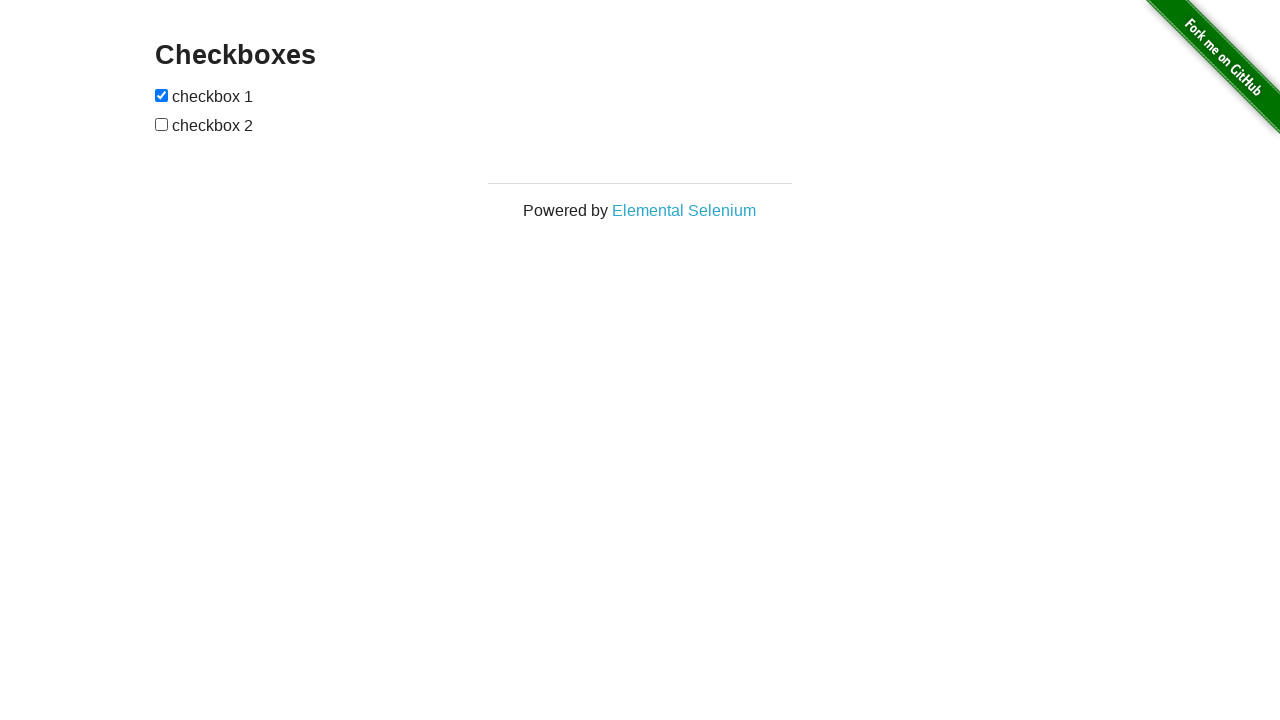

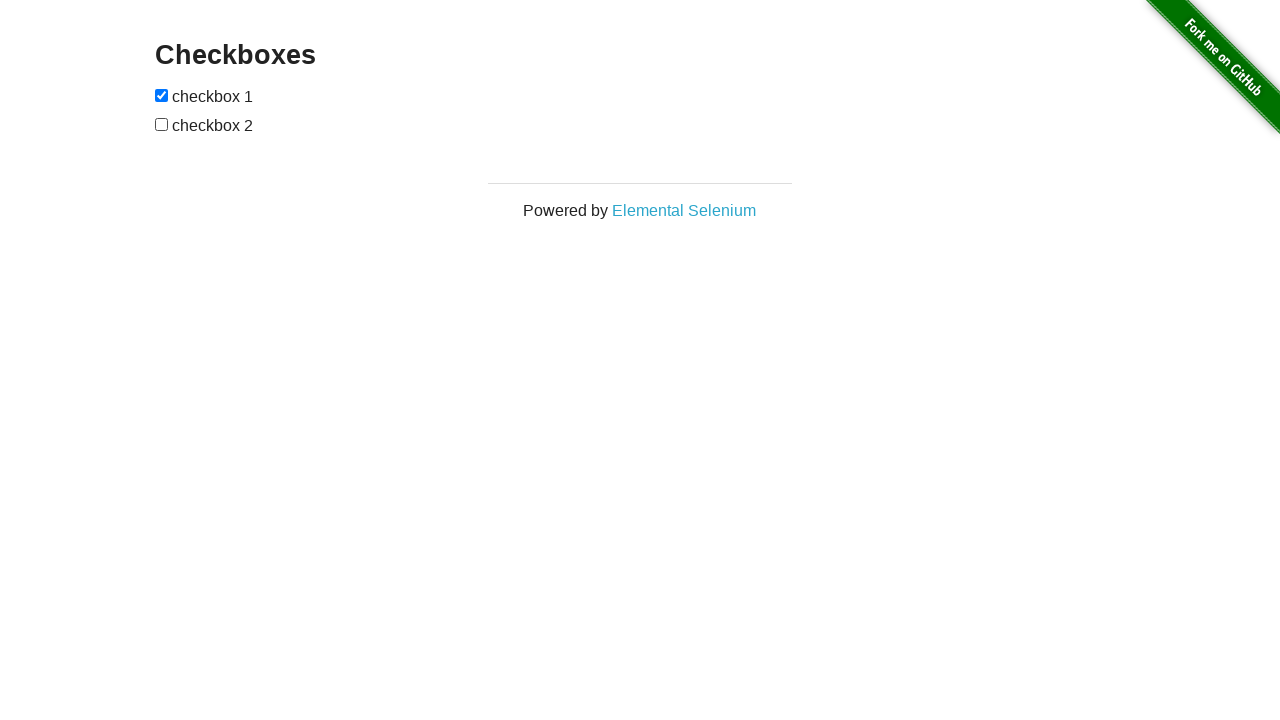